Navigates to a GitHub Pages site, clicks on the Shop link, then clicks on the Shop 1 button

Starting URL: https://monsur26.github.io/mypage/

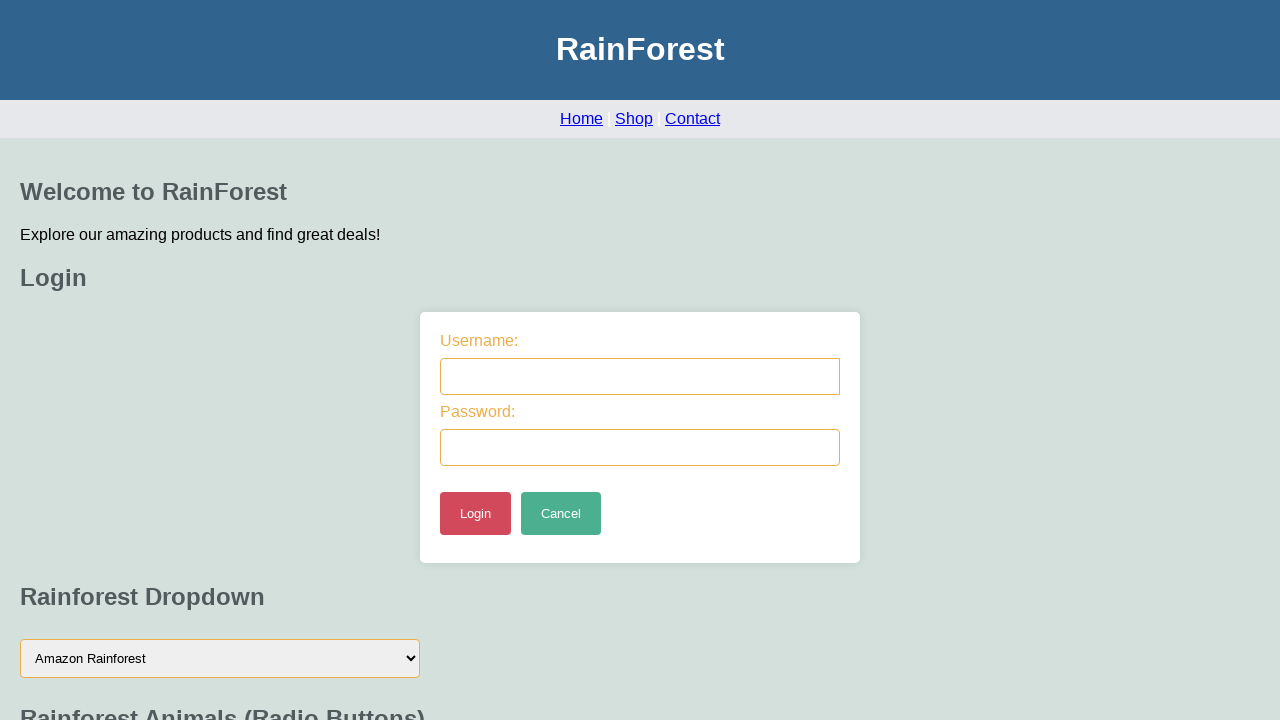

Navigated to GitHub Pages site at https://monsur26.github.io/mypage/
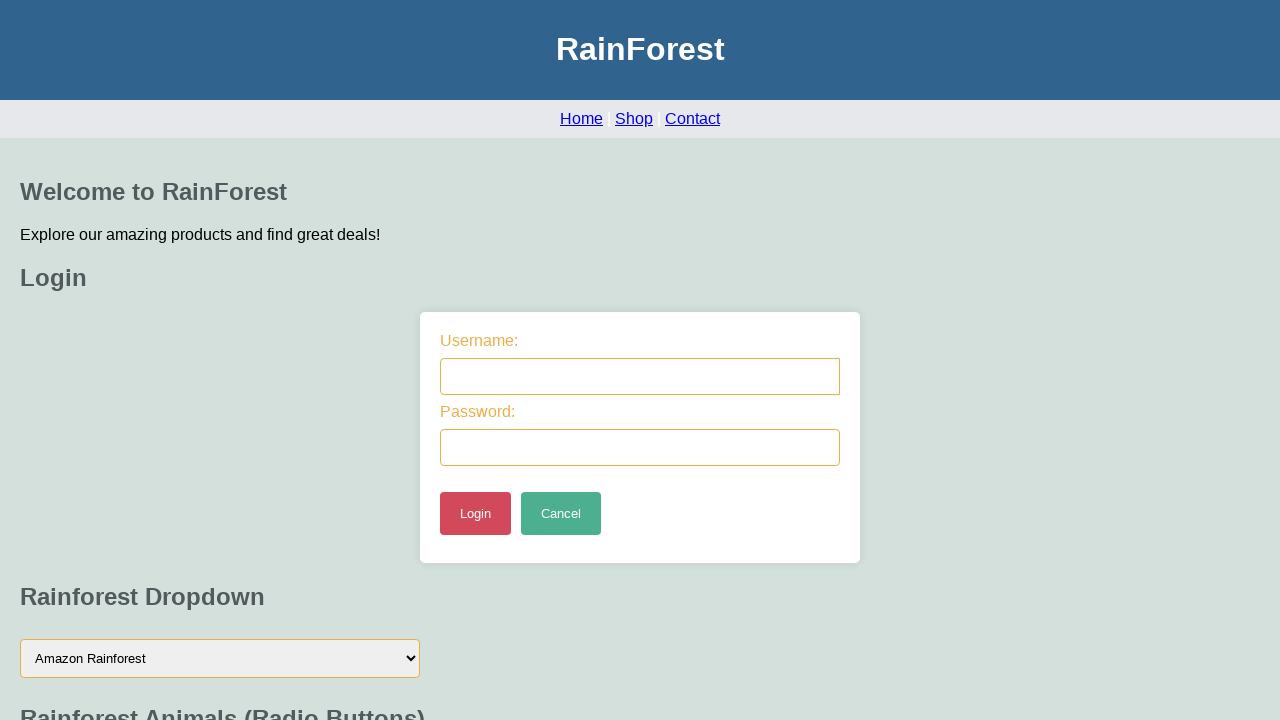

Clicked on Shop link at (634, 118) on a:text('Shop')
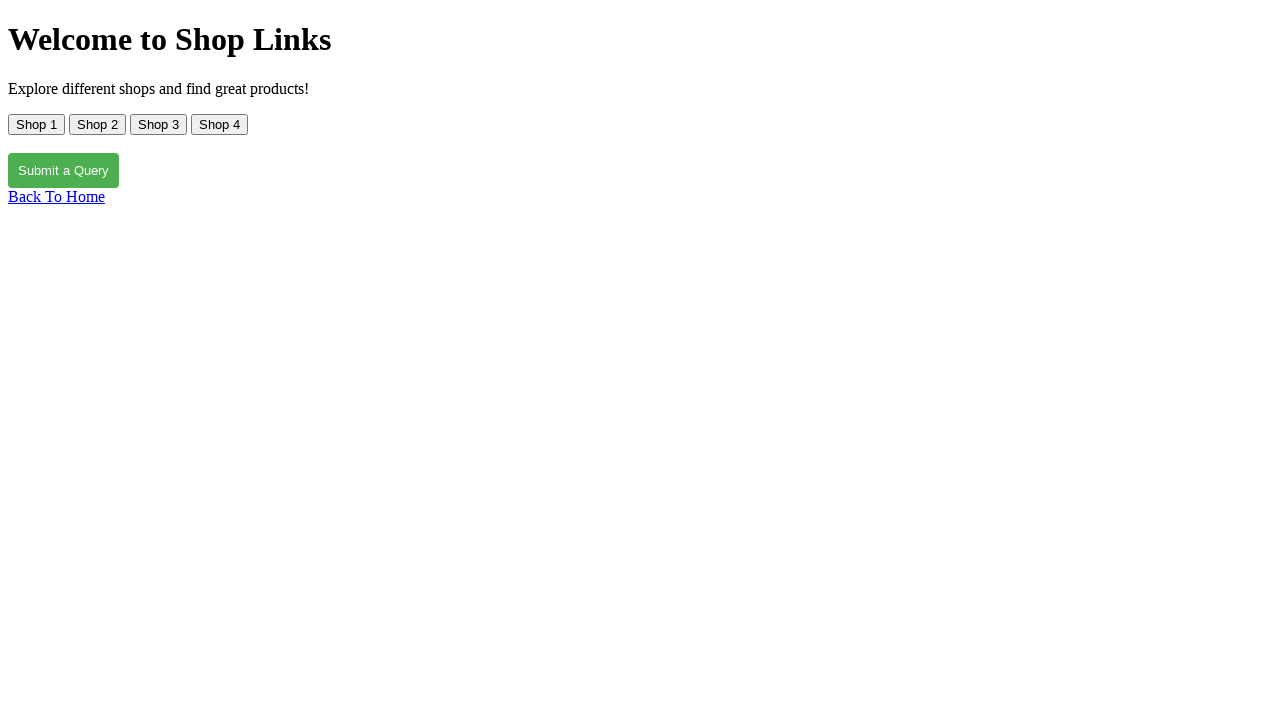

Clicked on Shop 1 button at (36, 124) on button:text('Shop 1')
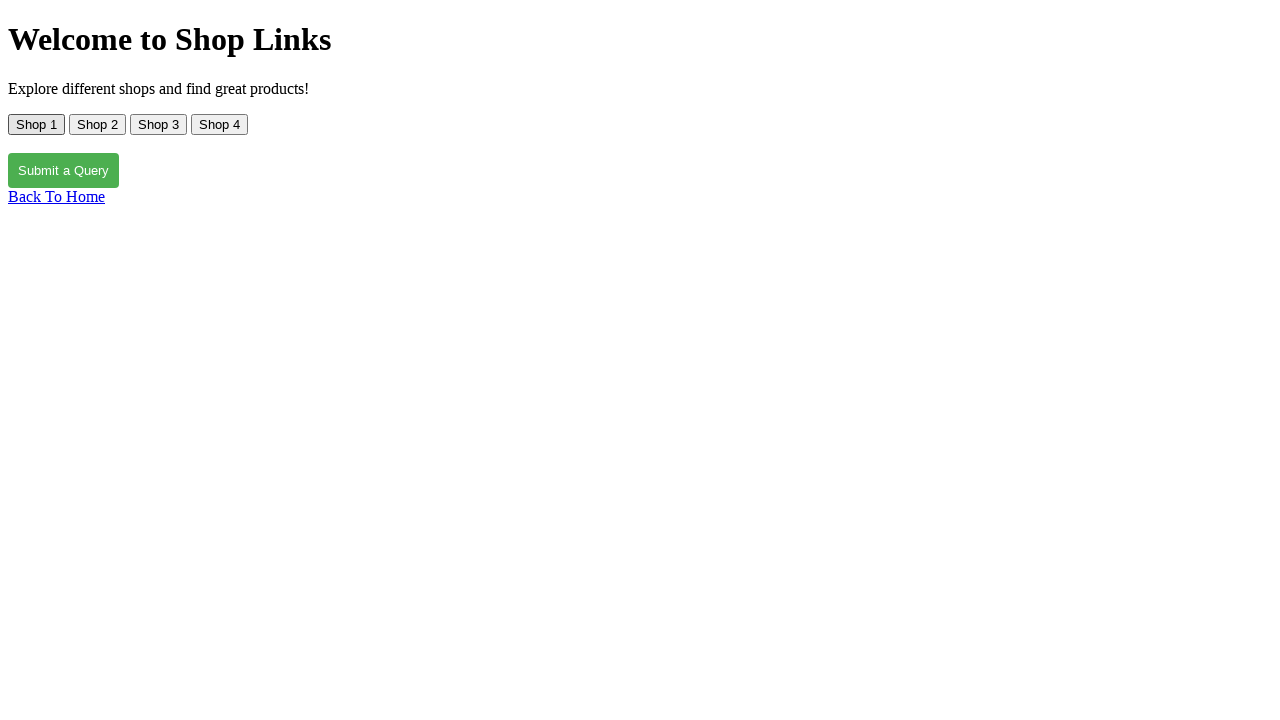

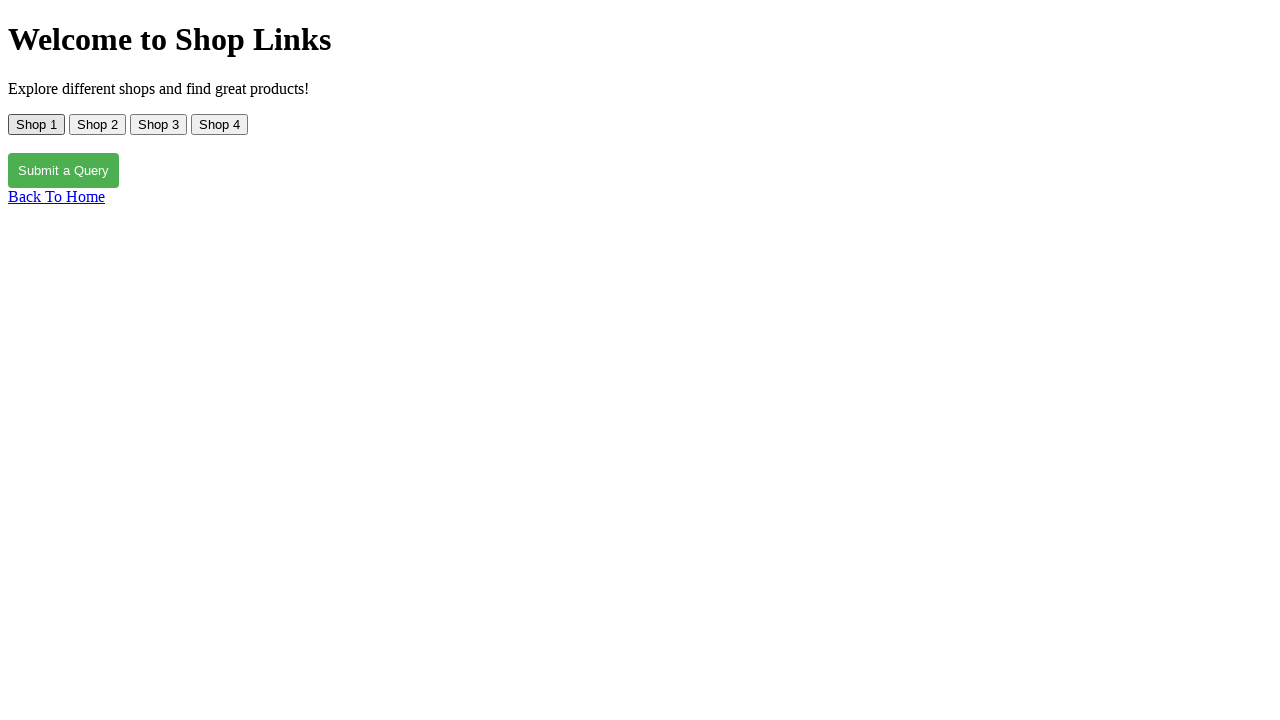